Tests dynamic control visibility by toggling a checkbox's visibility state and interacting with it

Starting URL: https://v1.training-support.net/selenium/dynamic-controls

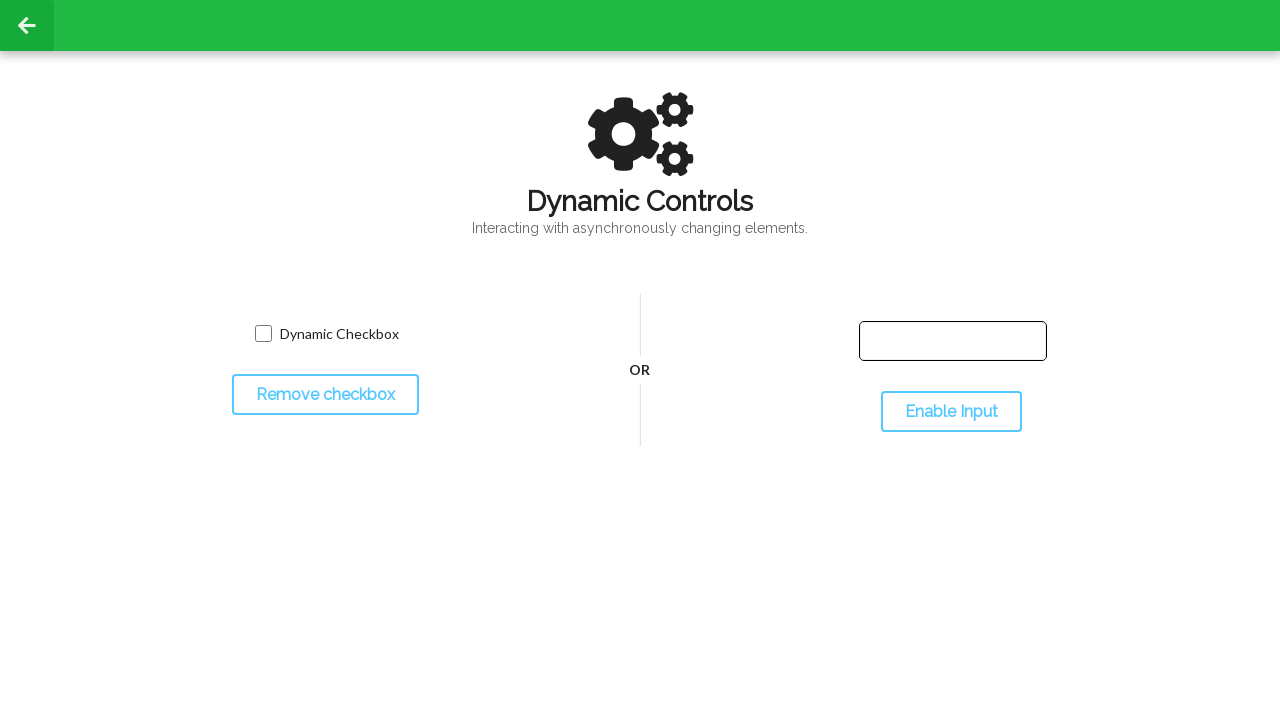

Clicked toggle button to hide checkbox at (325, 395) on #toggleCheckbox
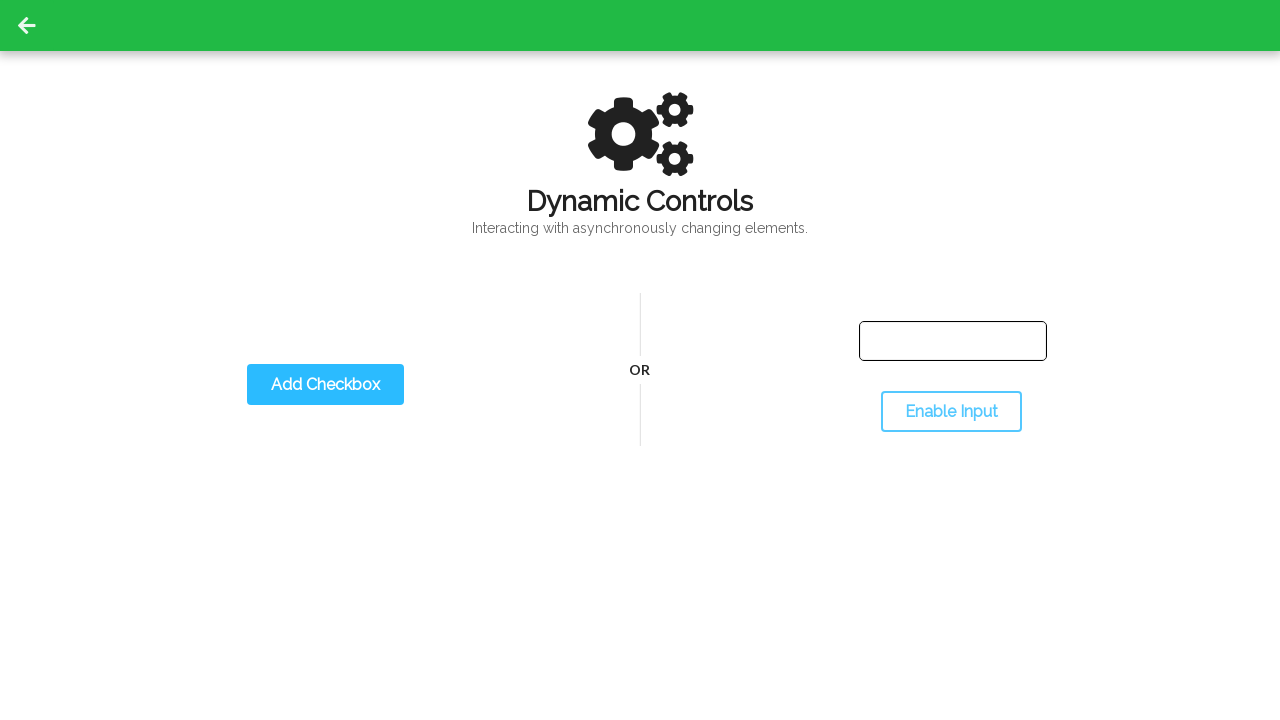

Checkbox disappeared after toggle
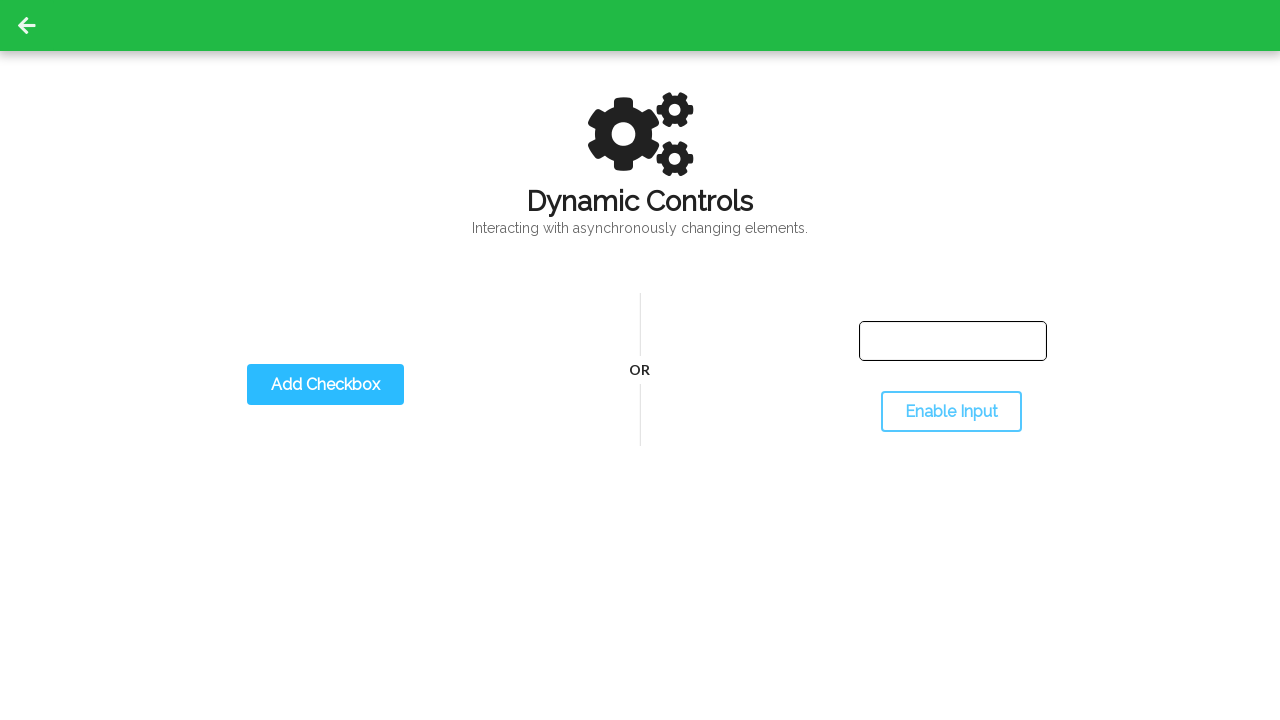

Clicked toggle button again to show checkbox at (325, 385) on #toggleCheckbox
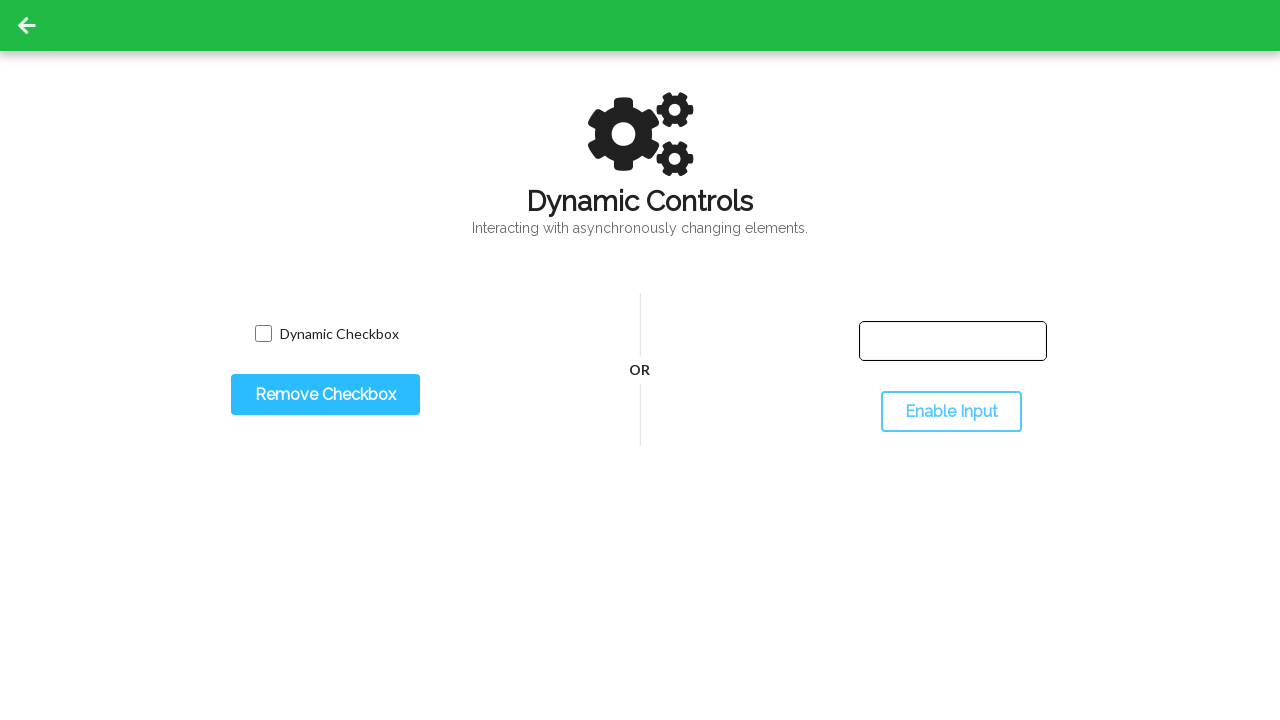

Checkbox reappeared and is now visible
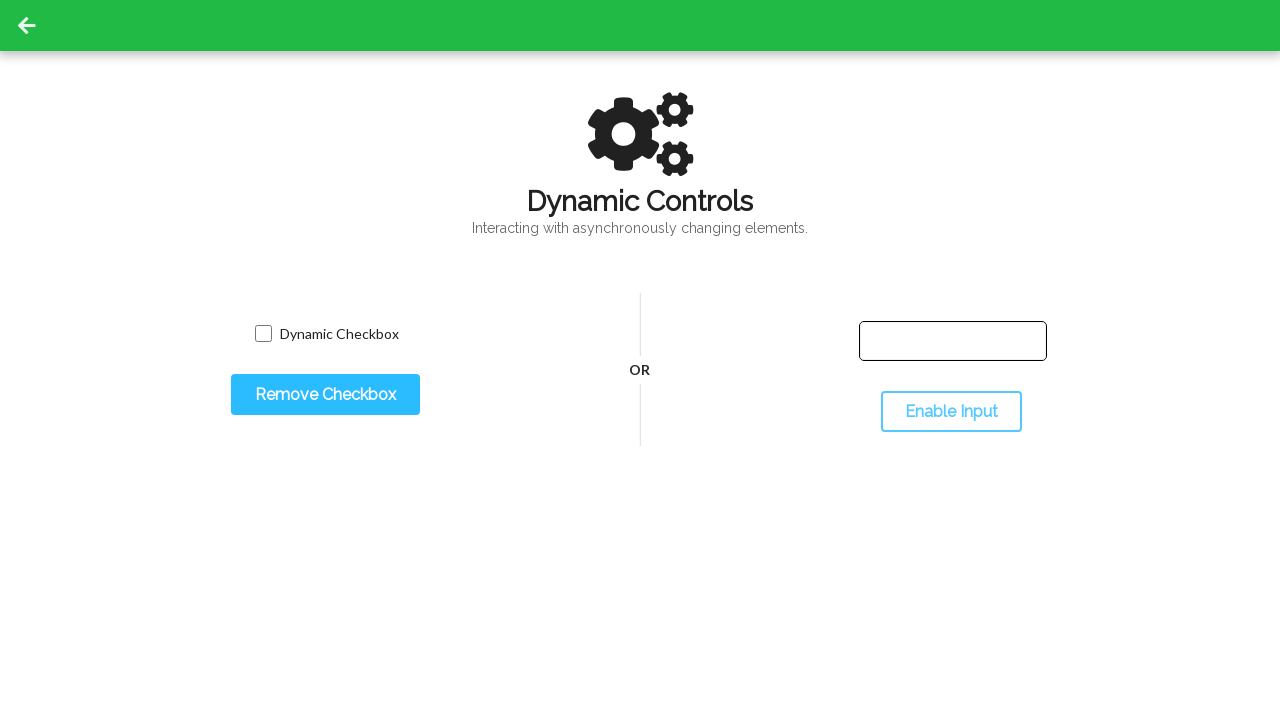

Clicked the visible checkbox at (263, 334) on xpath=//input[@class='willDisappear']
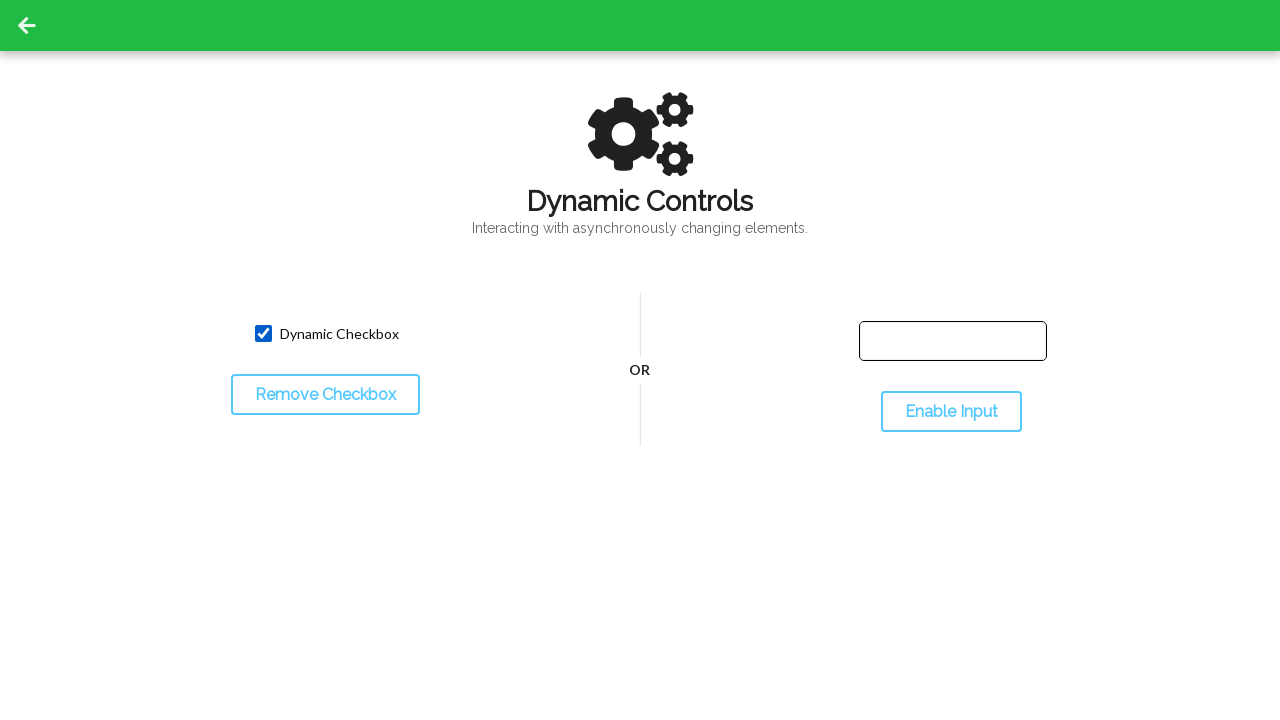

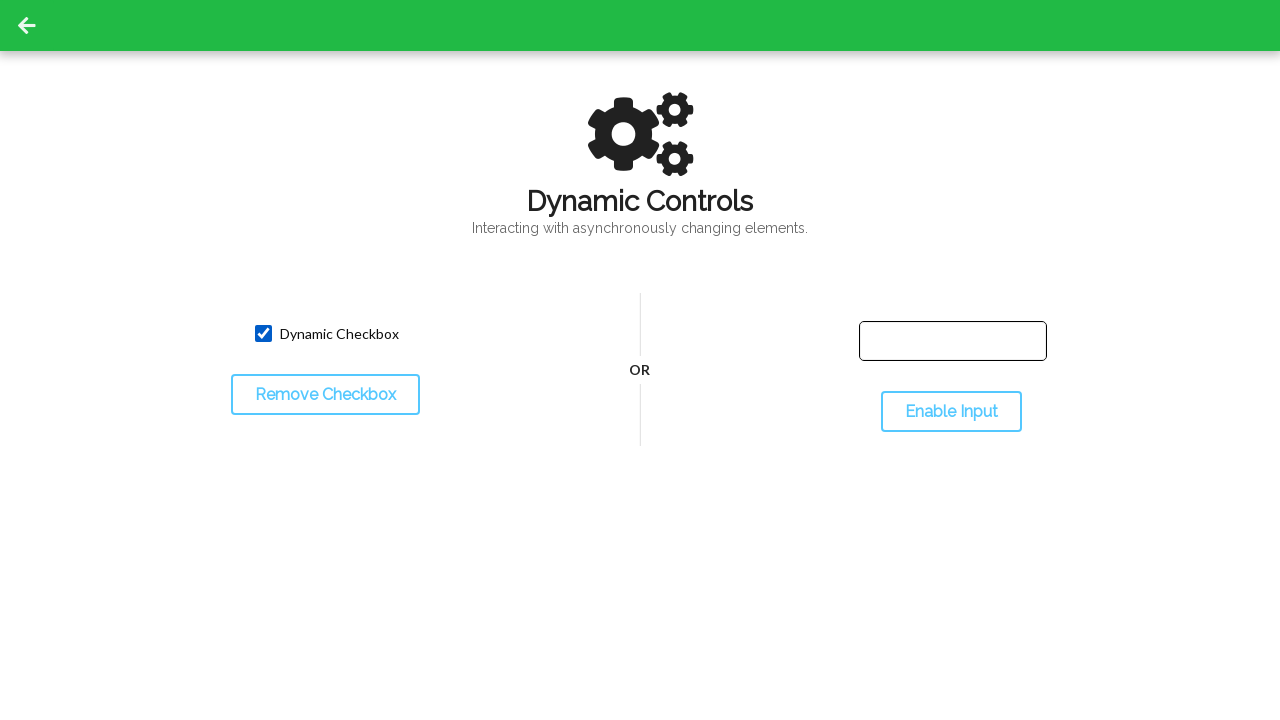